Navigates through electronics section to view speakers and a specific soundbar product

Starting URL: https://www.flipkart.com/

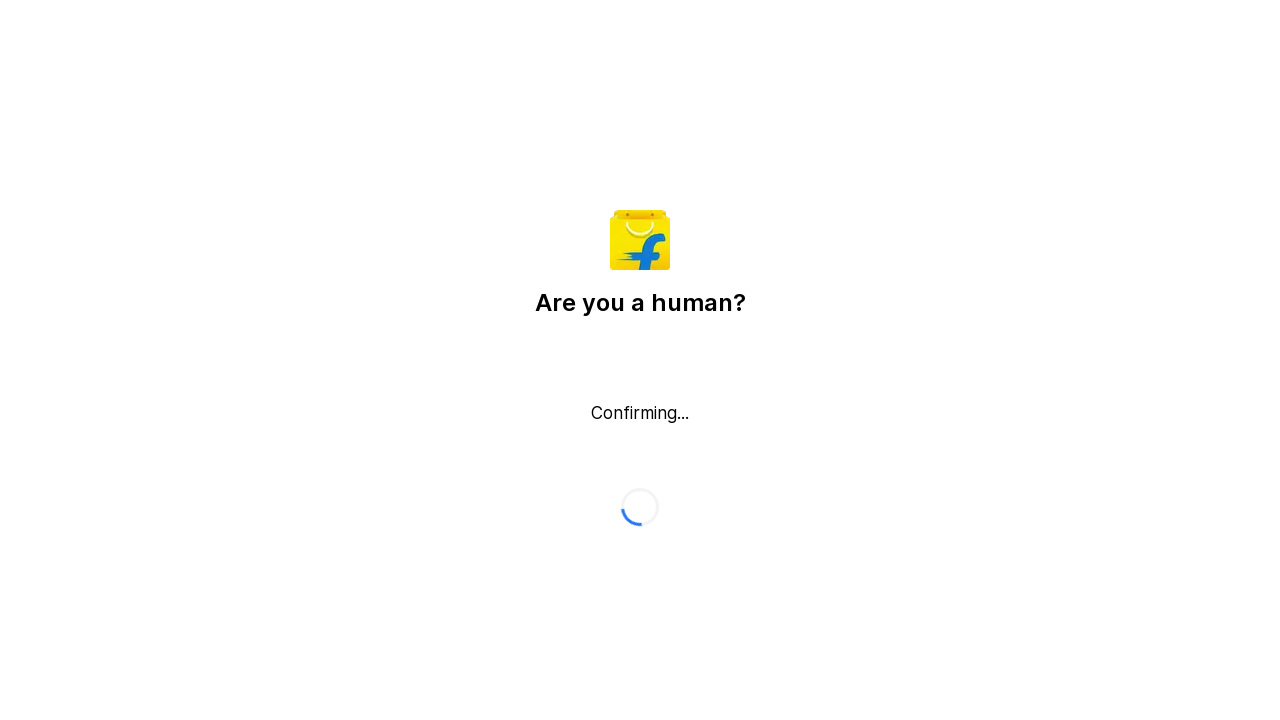

Navigated to Flipkart speakers section with filters for Home Audio Speakers, Laptop/Desktop Speakers, and Soundbars
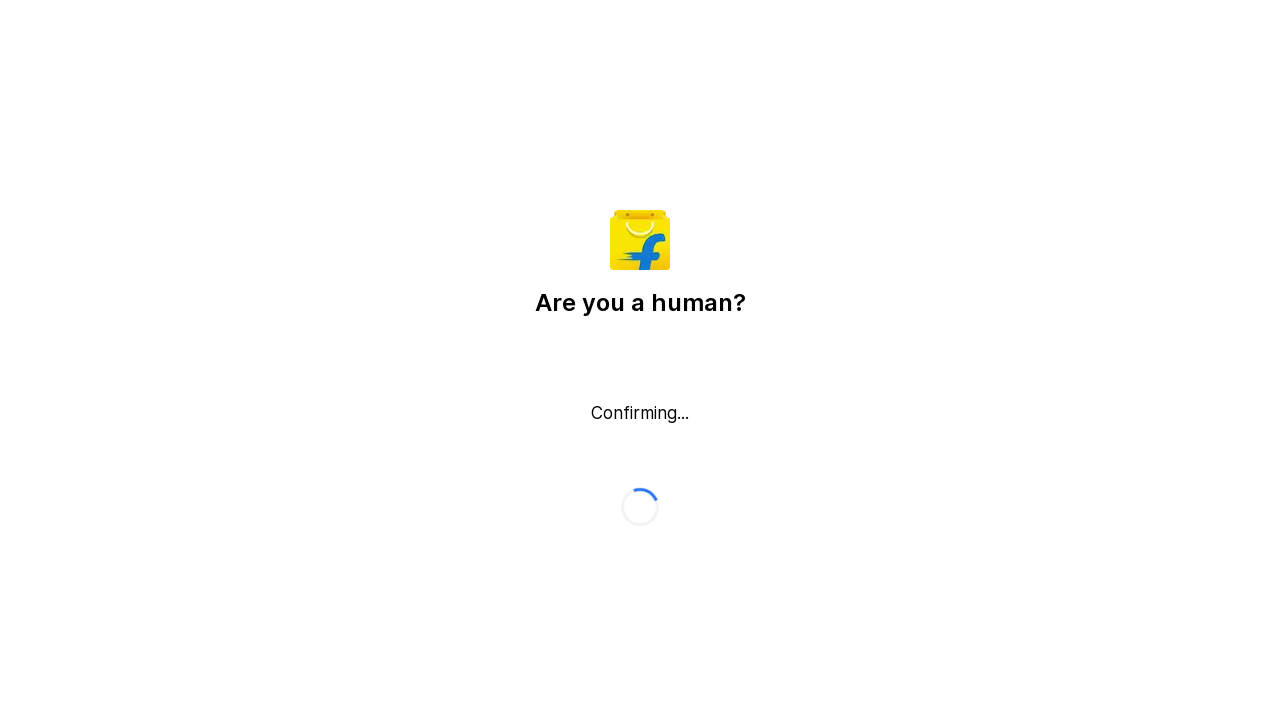

Navigated to Motorola Amphisoundx Dolby Audio 400W Bluetooth Soundbar product page
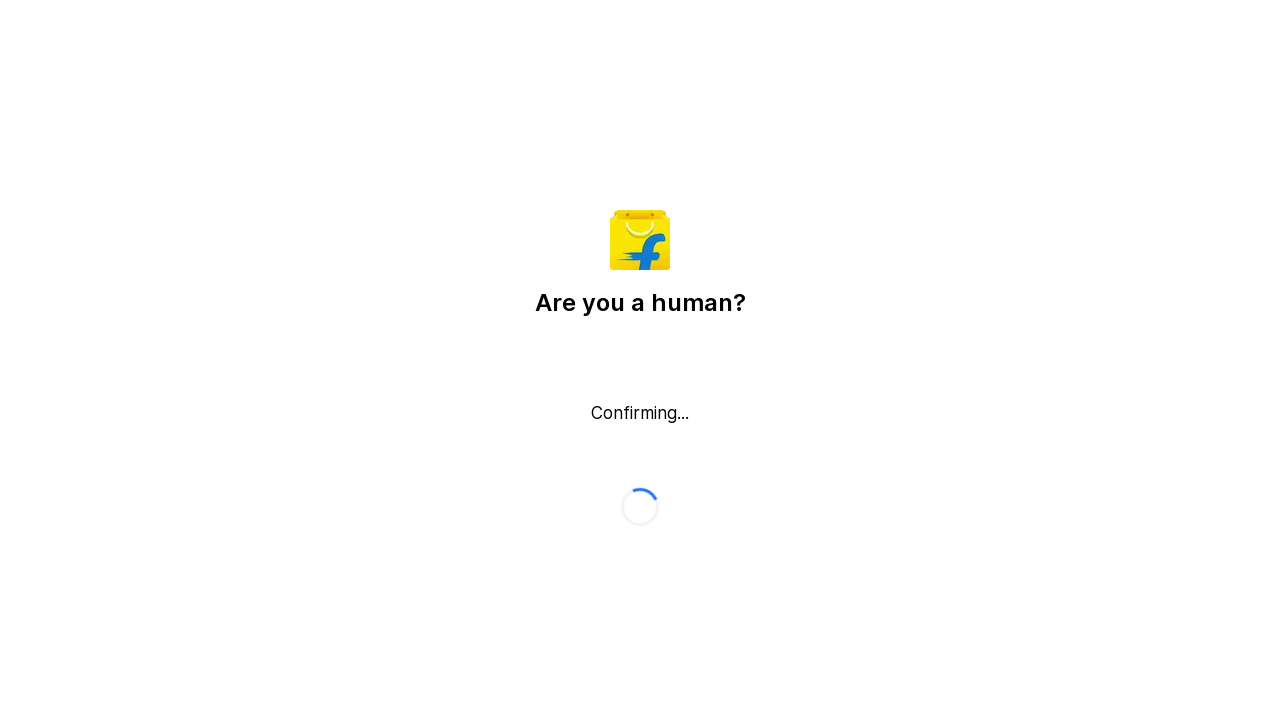

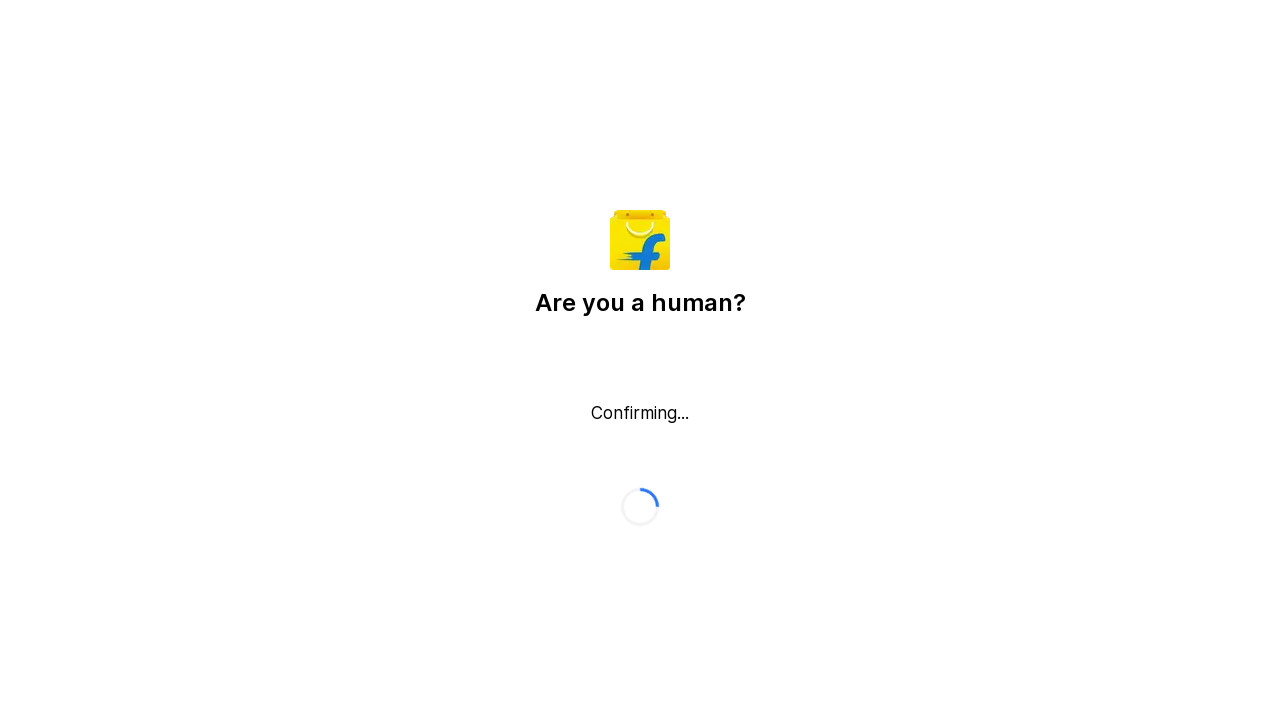